Navigates to a vehicle registration form template page and interacts with the form template image

Starting URL: https://www.formsite.com/templates/registration-form-templates/vehicle-registration-form/

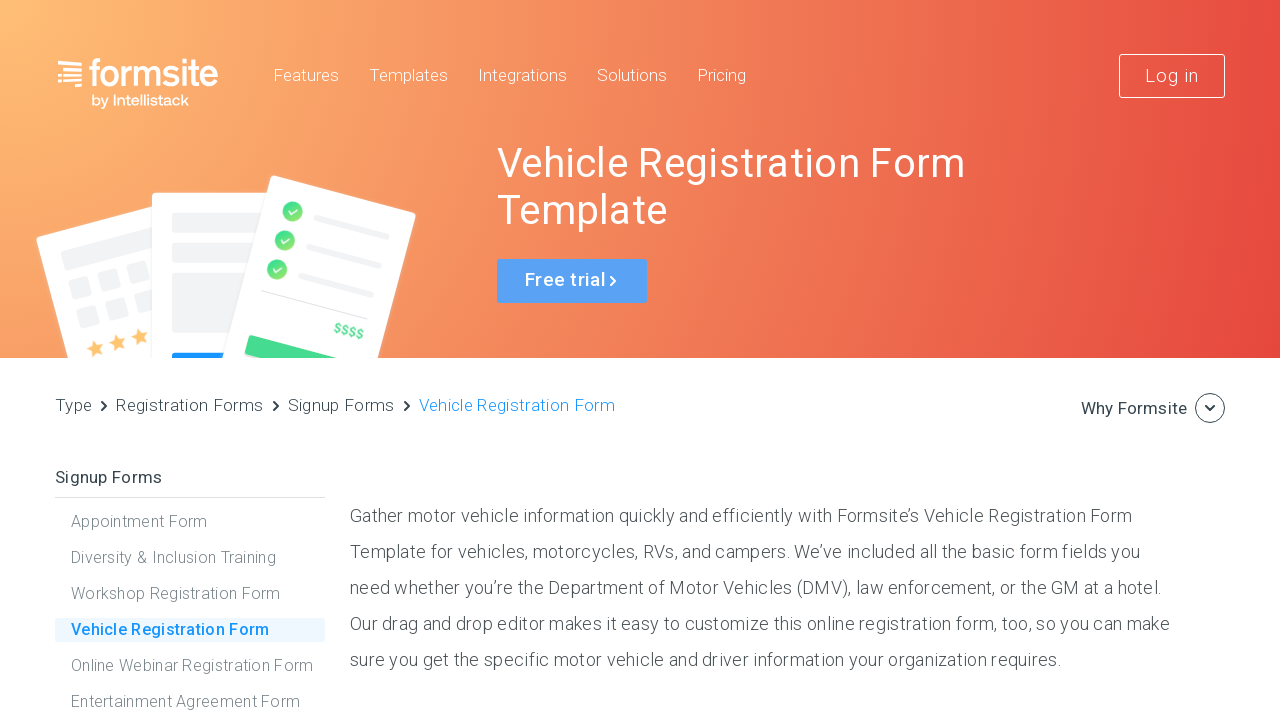

Waited for vehicle registration form template image to load
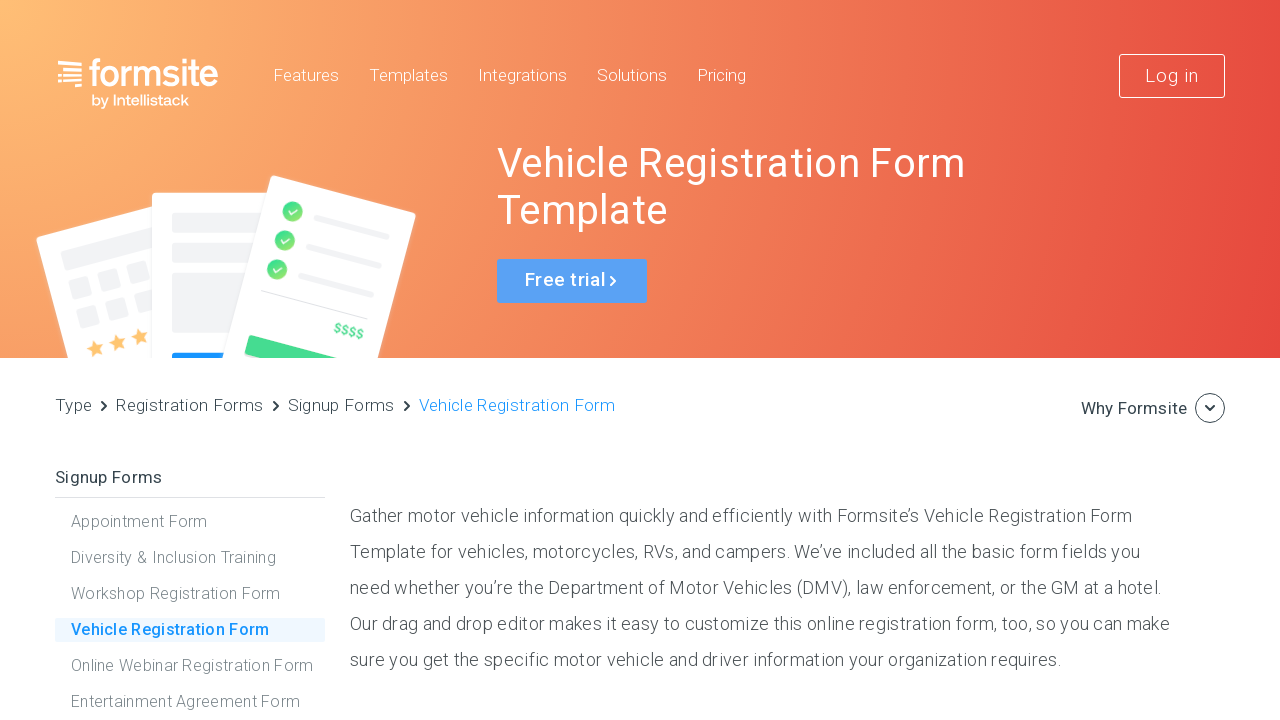

Clicked on the form template image at (765, 360) on div#imageTemplateContainer img
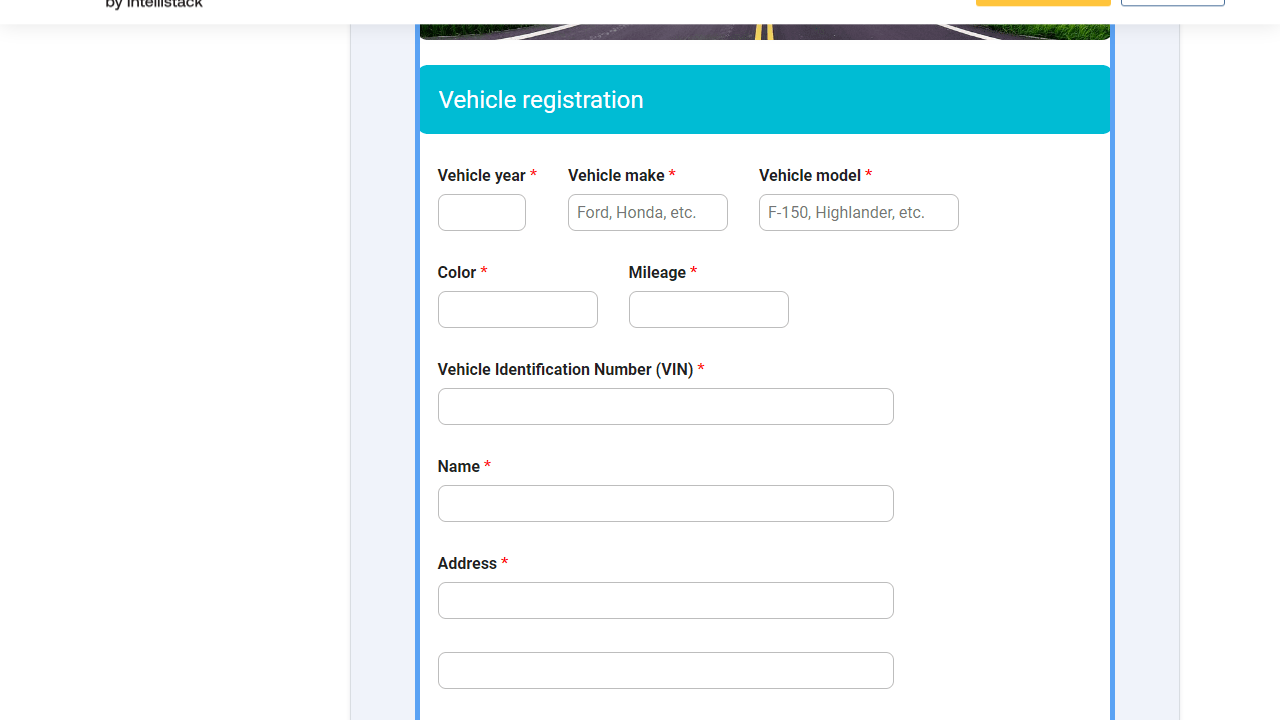

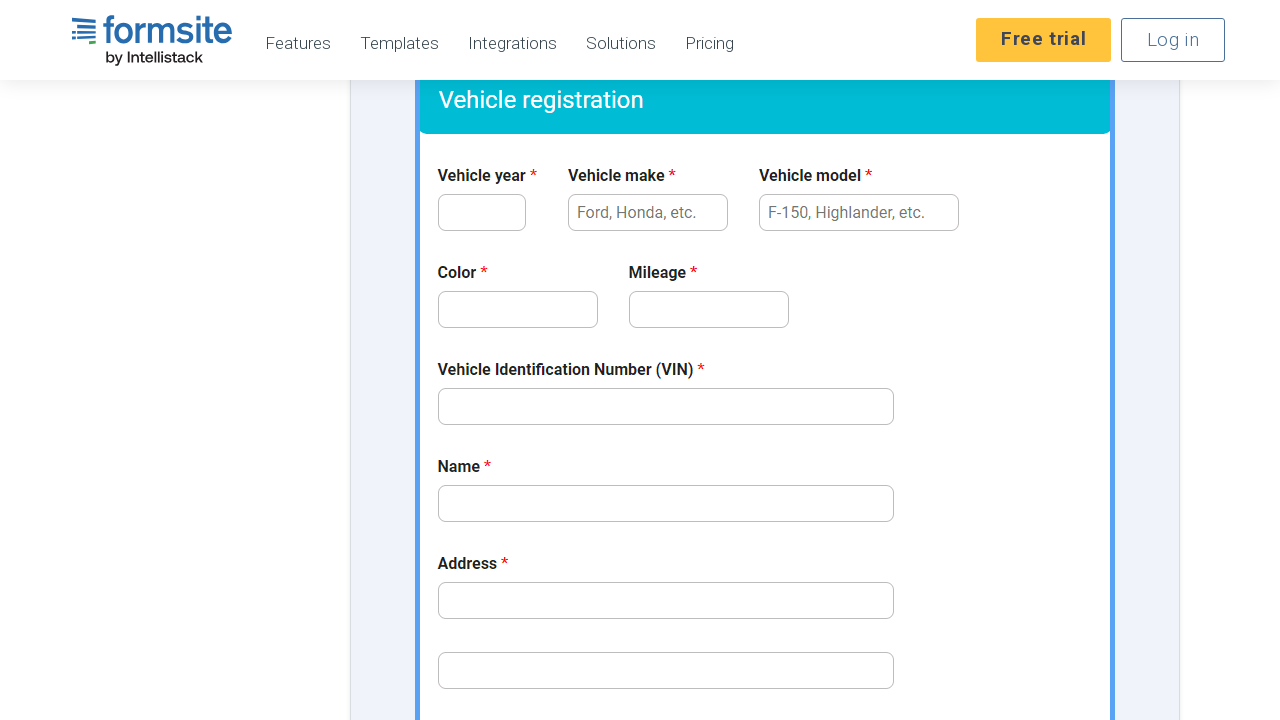